Tests browser zoom functionality by setting page zoom to 80%

Starting URL: https://anhtester.com

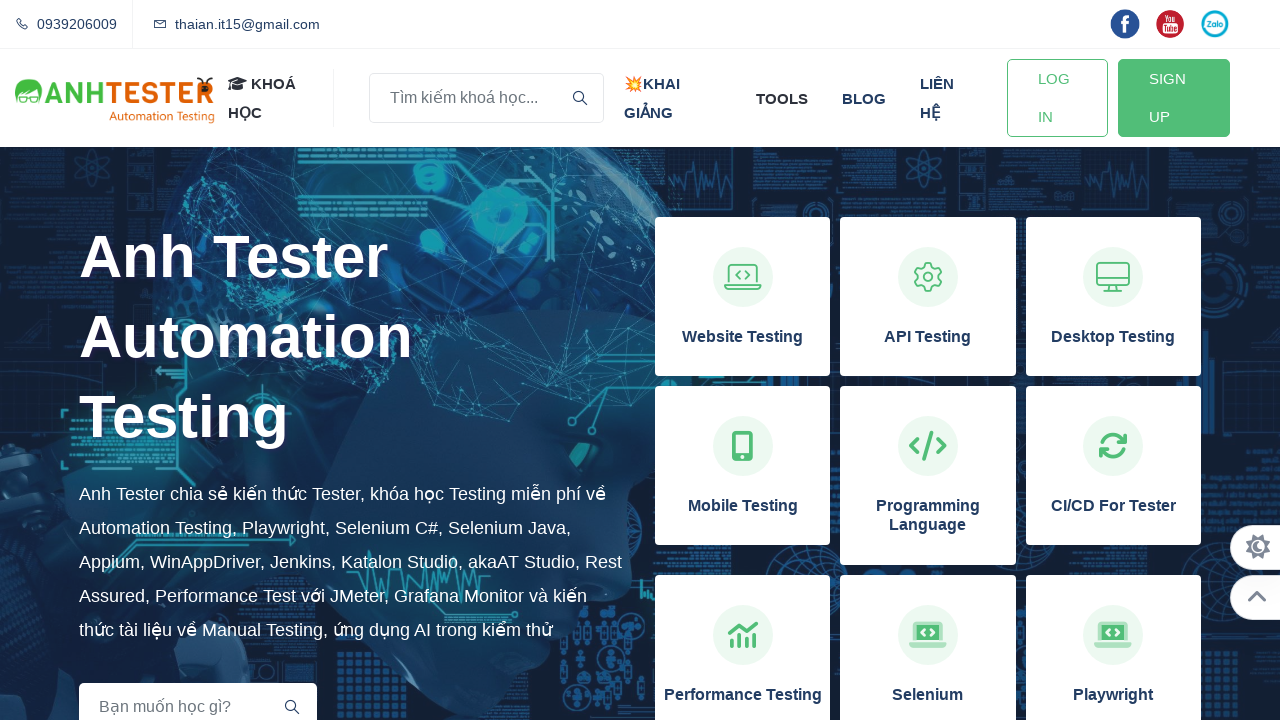

Waited for page to load completely
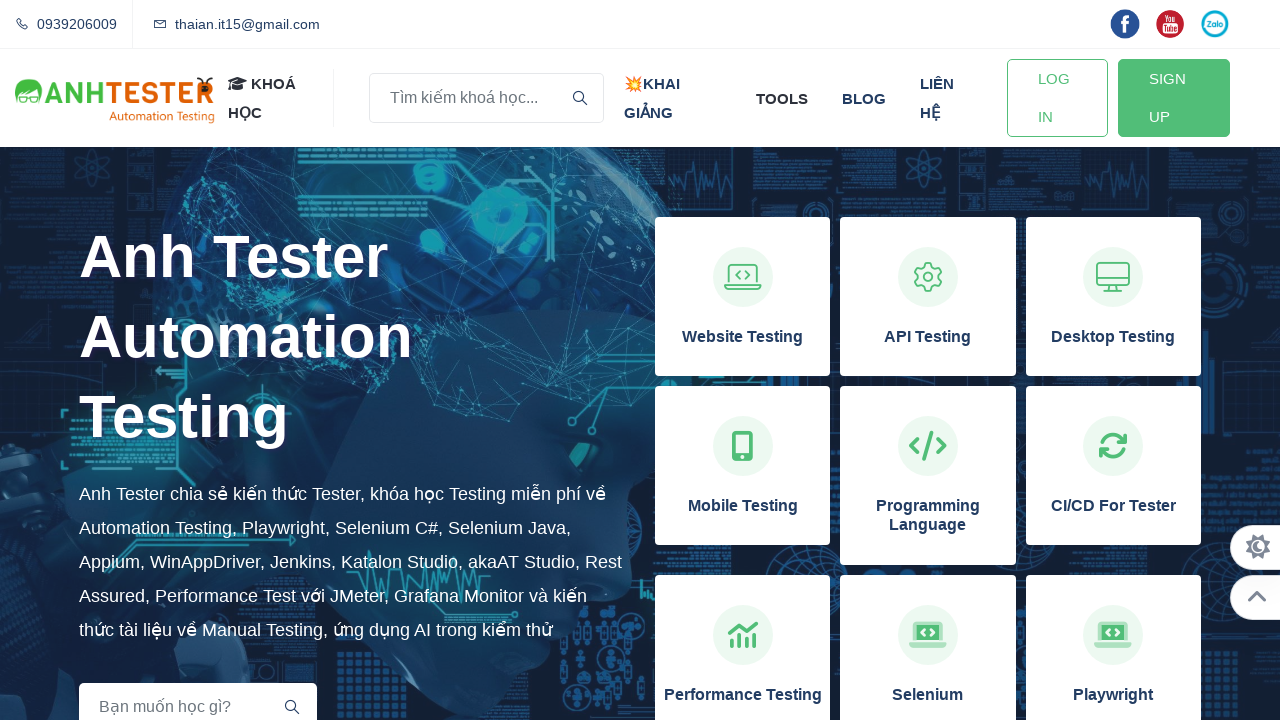

Set page zoom to 80% using JavaScript
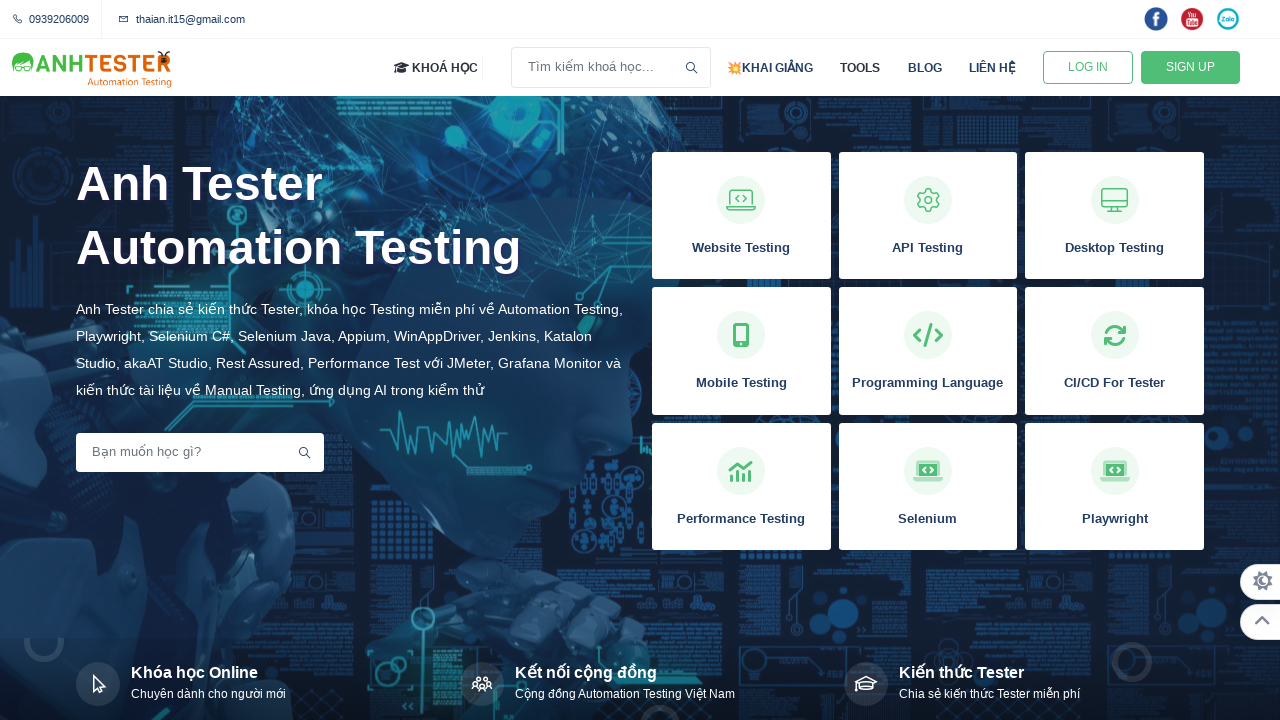

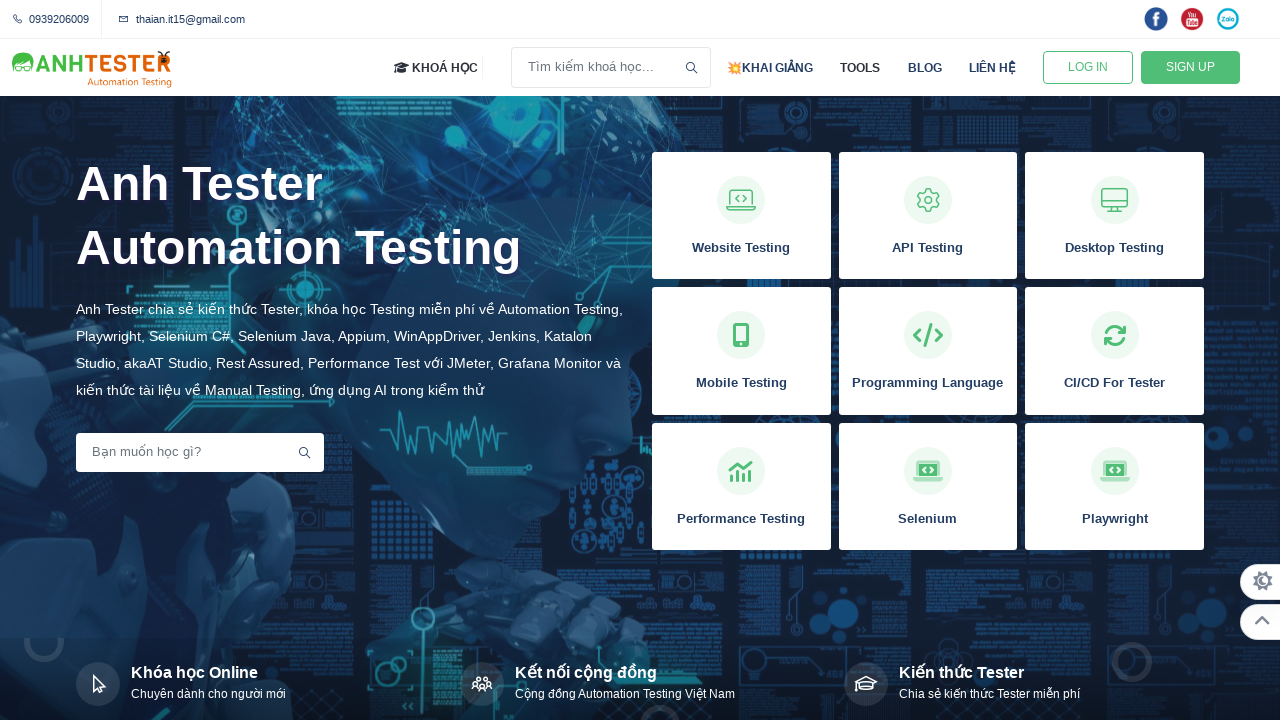